Tests alert popup functionality by triggering a confirm dialog, dismissing it, and verifying the result message

Starting URL: https://demoqa.com/alerts

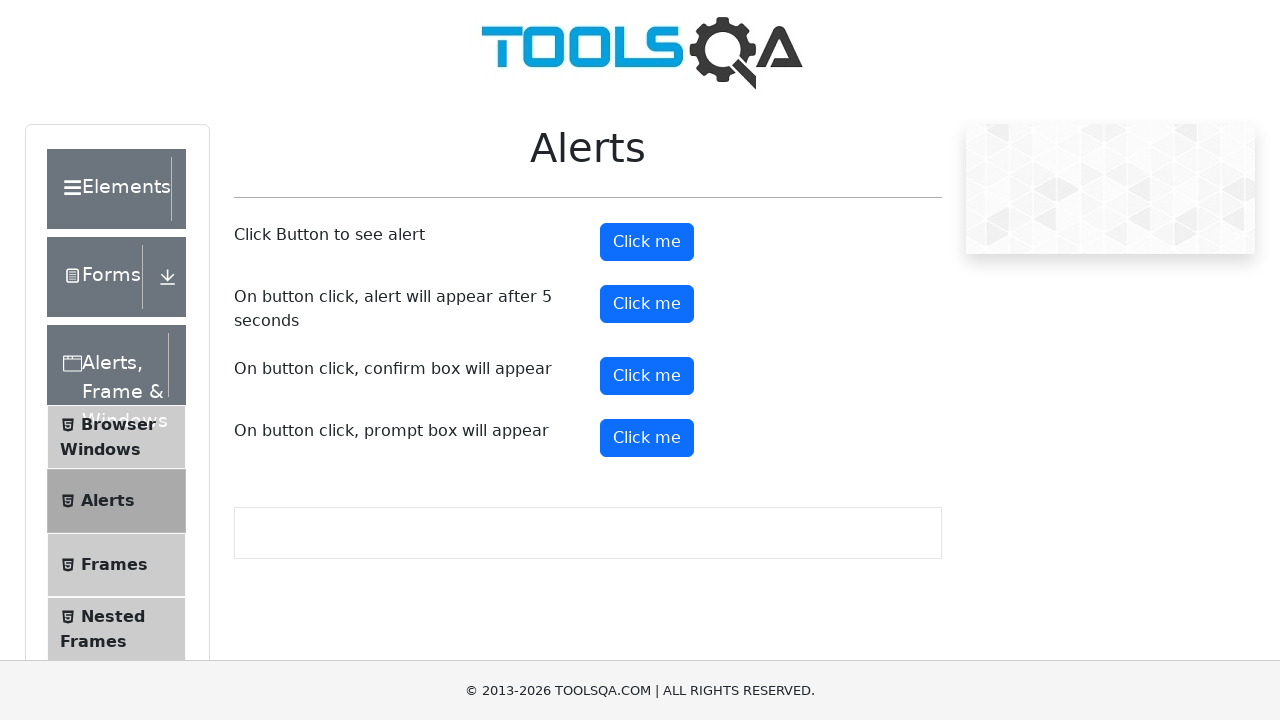

Scrolled confirm button into view
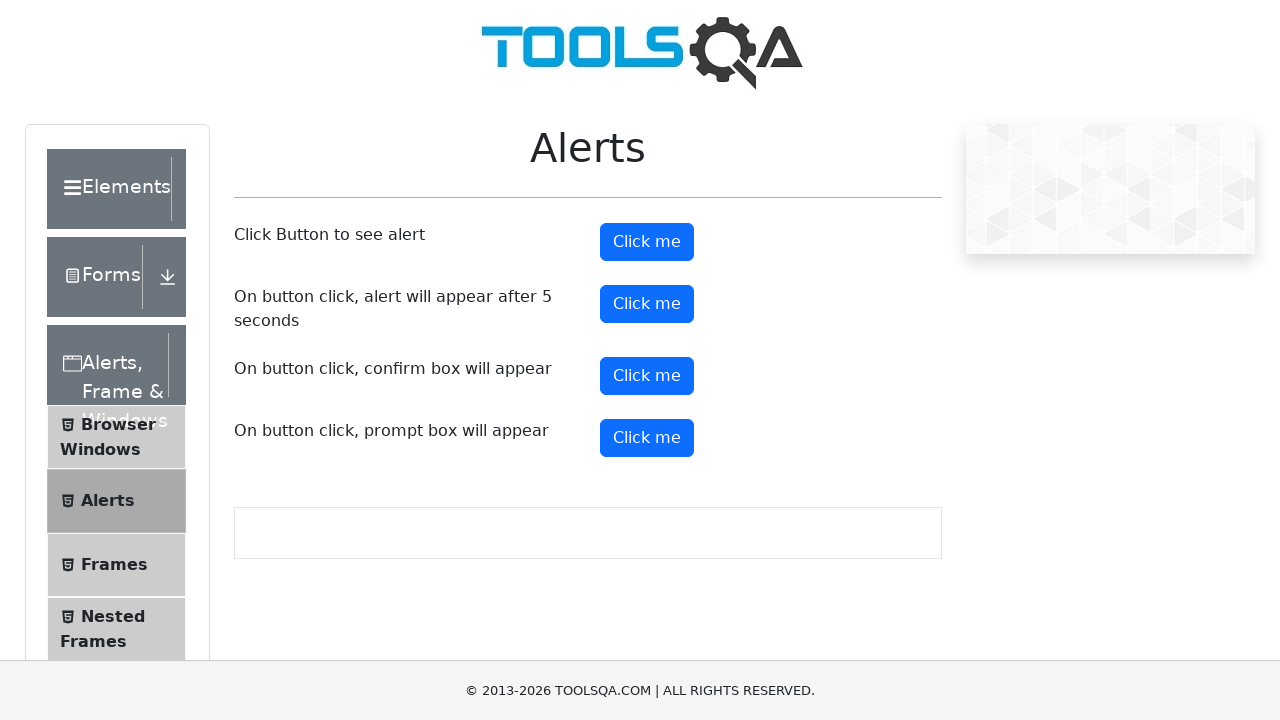

Clicked confirm button to trigger alert dialog at (647, 376) on xpath=//button[@id='confirmButton']
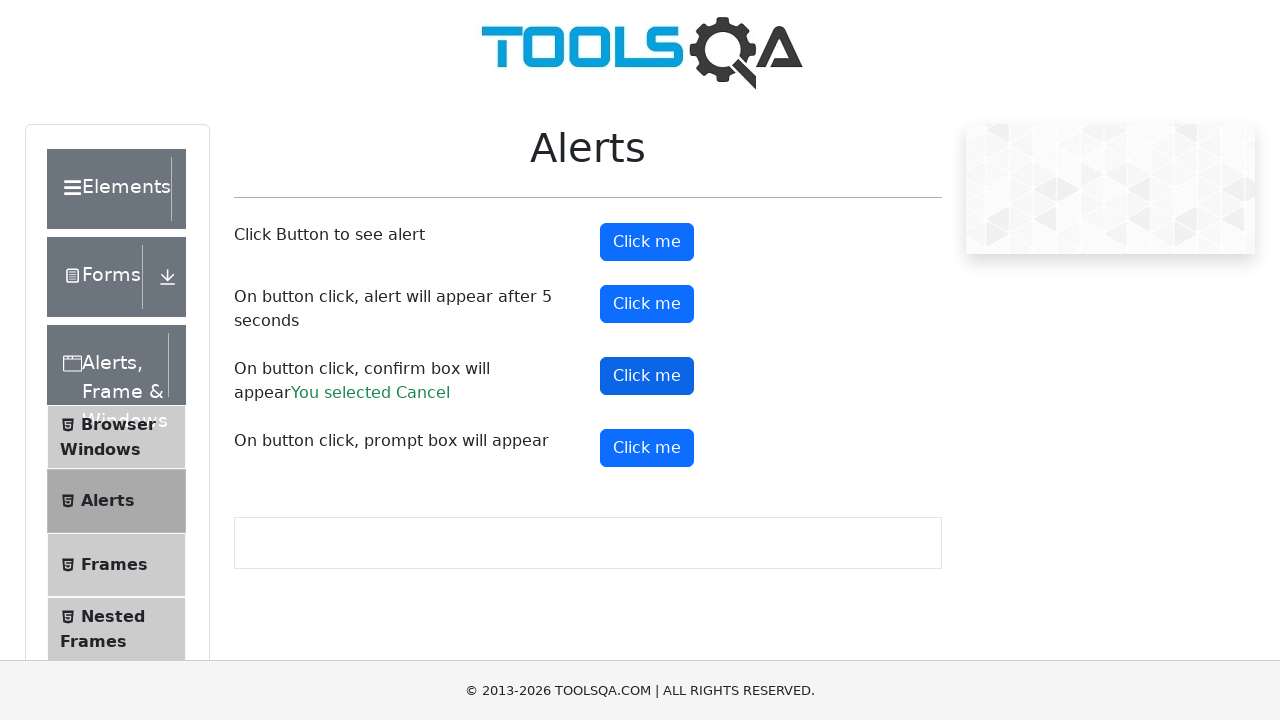

Set up dialog handler to dismiss confirm dialog
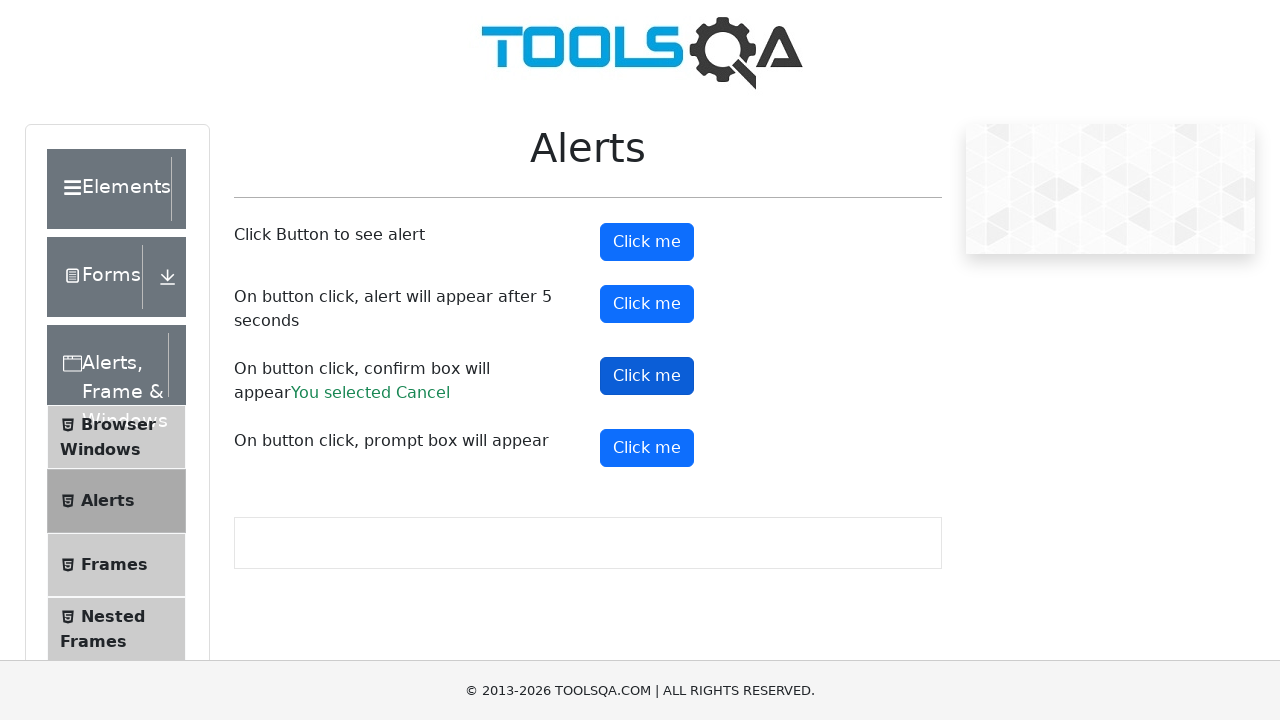

Waited for confirm result text to appear
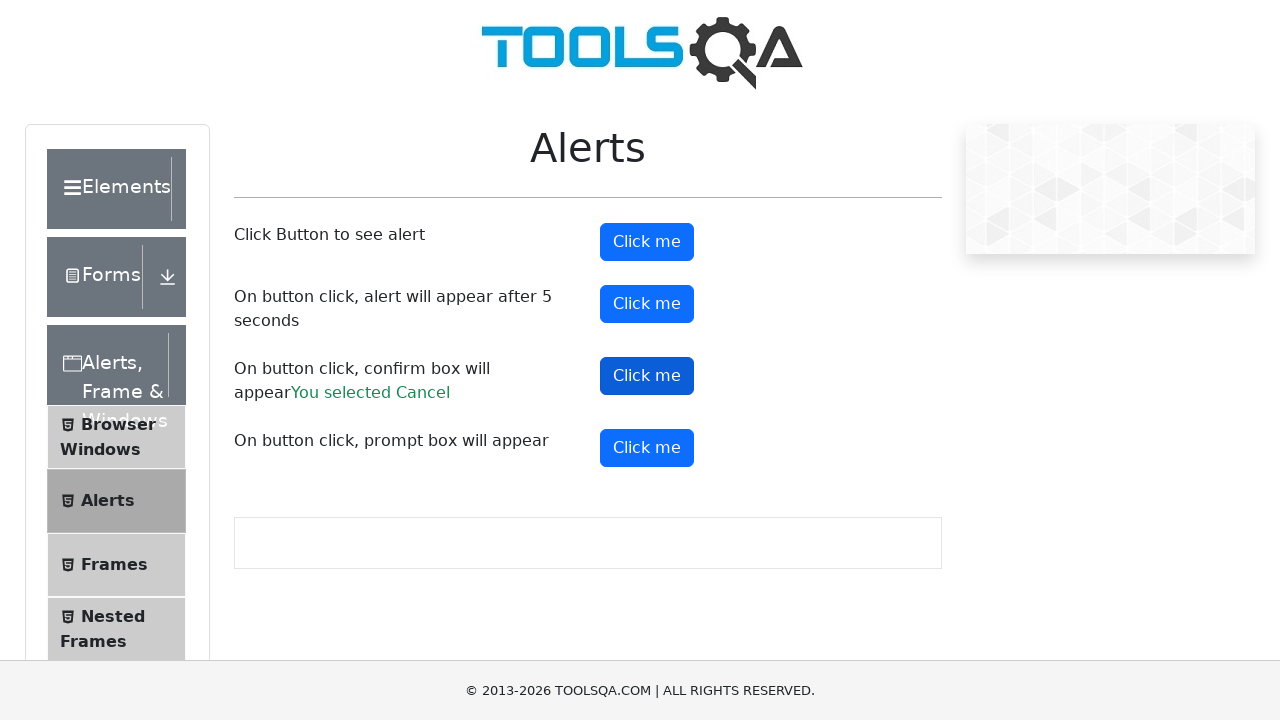

Retrieved confirm result text: 'You selected Cancel'
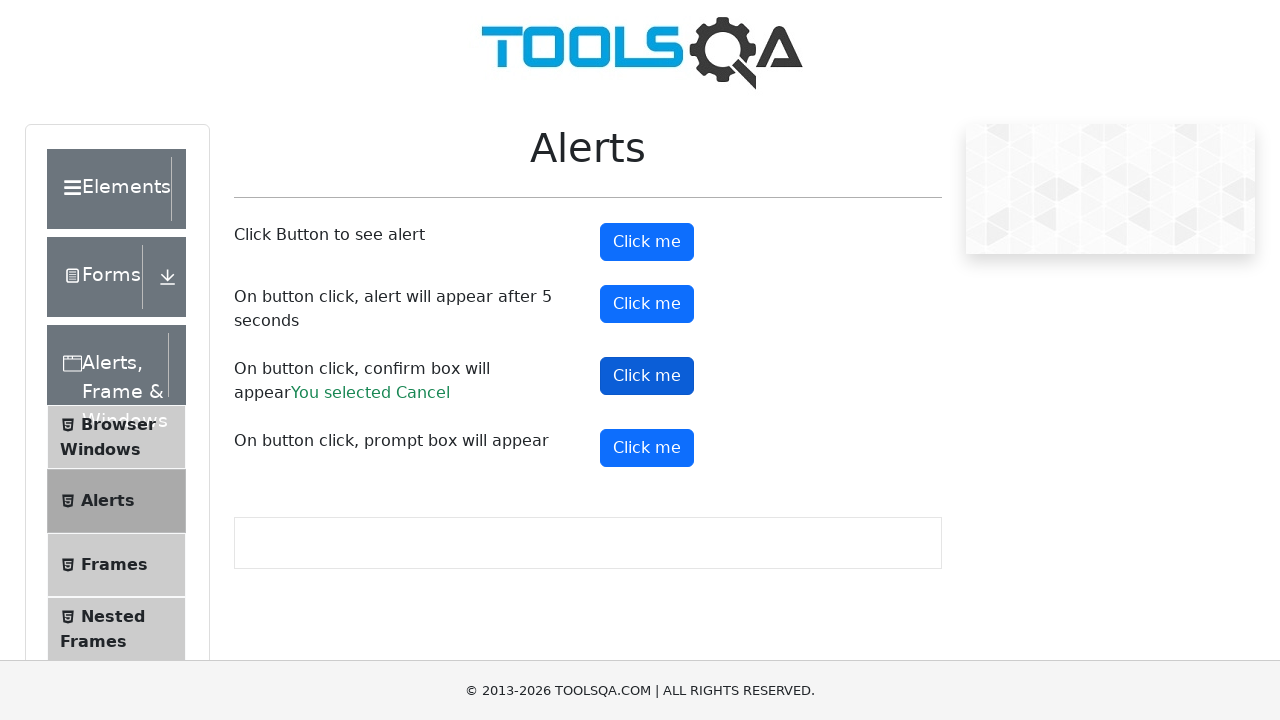

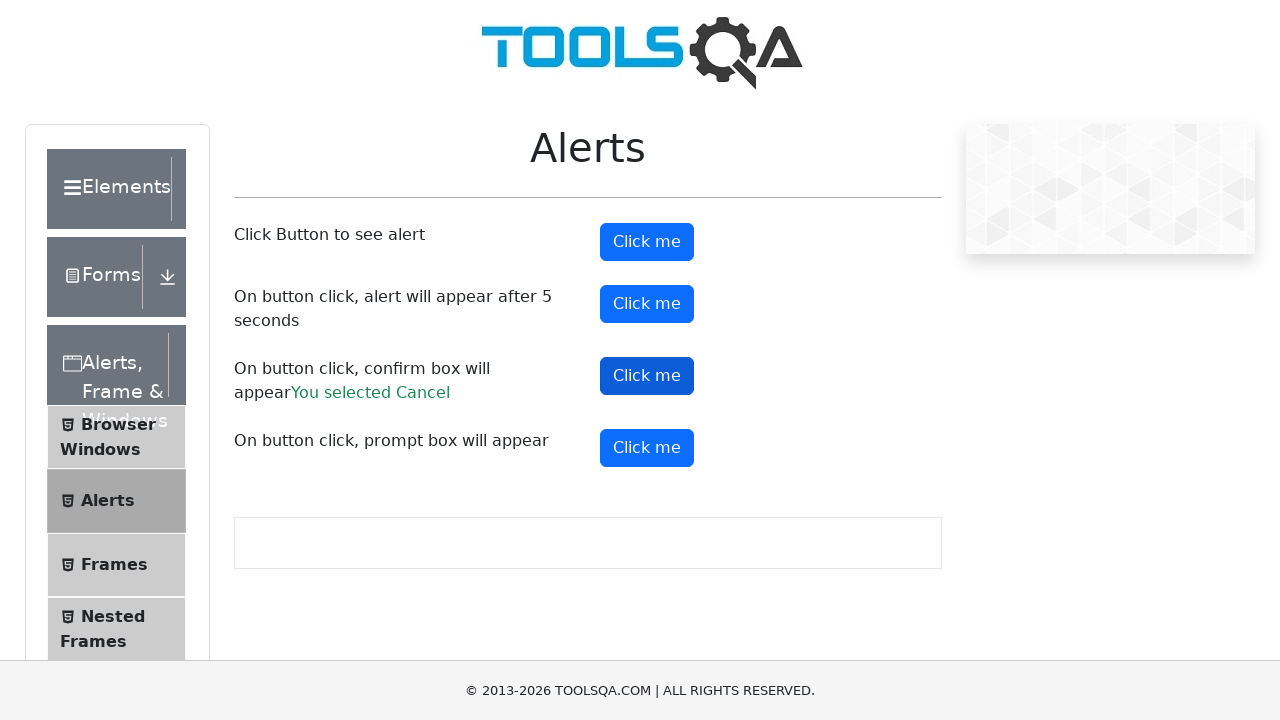